Tests dropdown selection functionality by selecting options using different methods: by visible text, by index, and by value

Starting URL: https://the-internet.herokuapp.com/dropdown

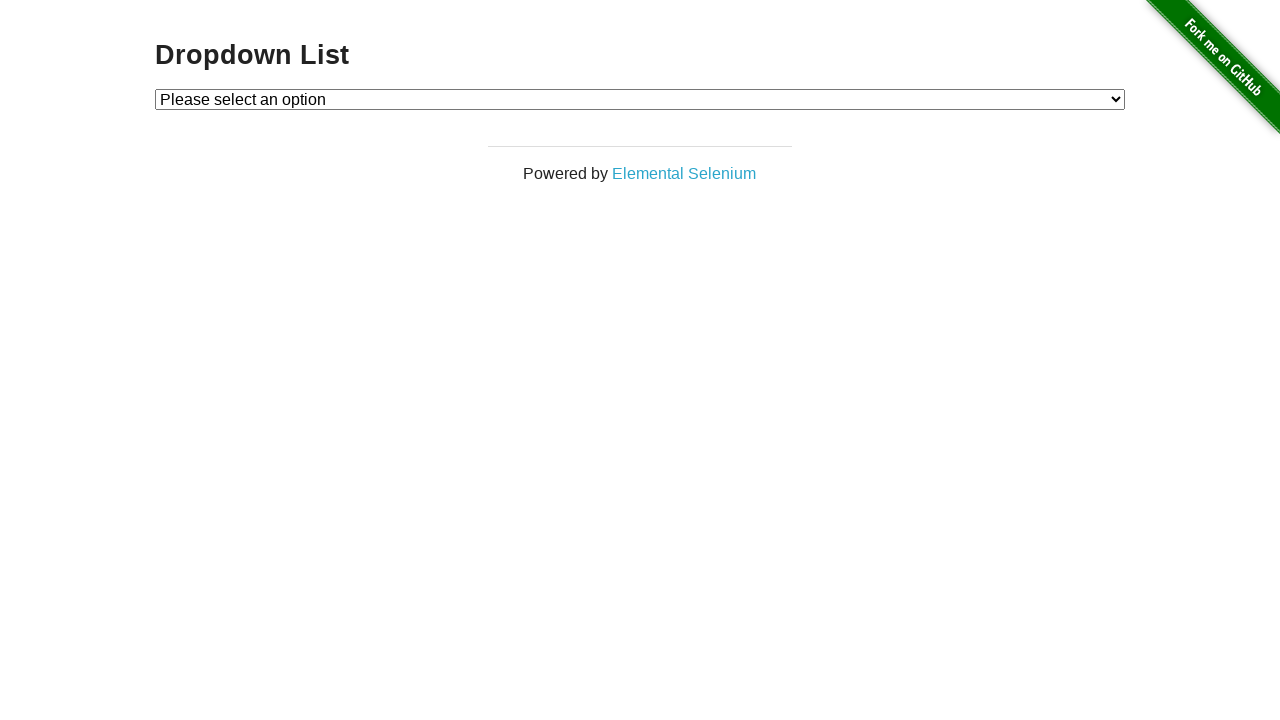

Located dropdown element with id 'dropdown'
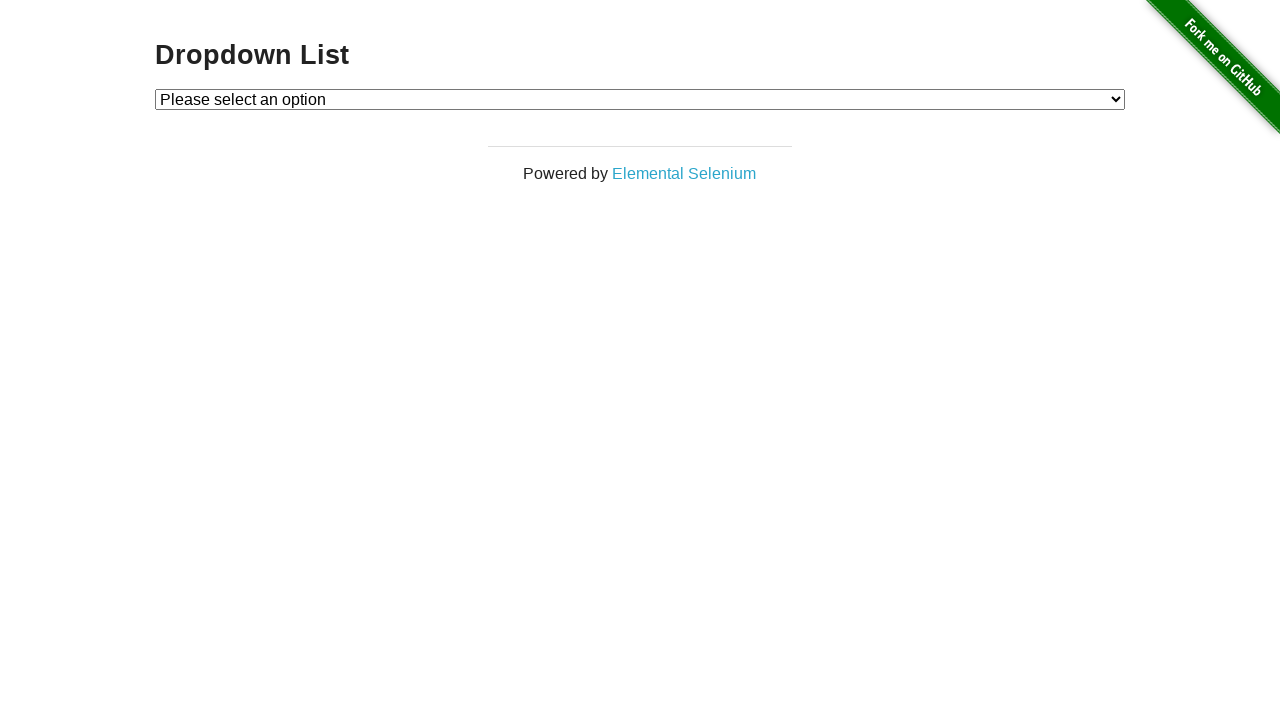

Selected 'Option 2' from dropdown by visible text on #dropdown
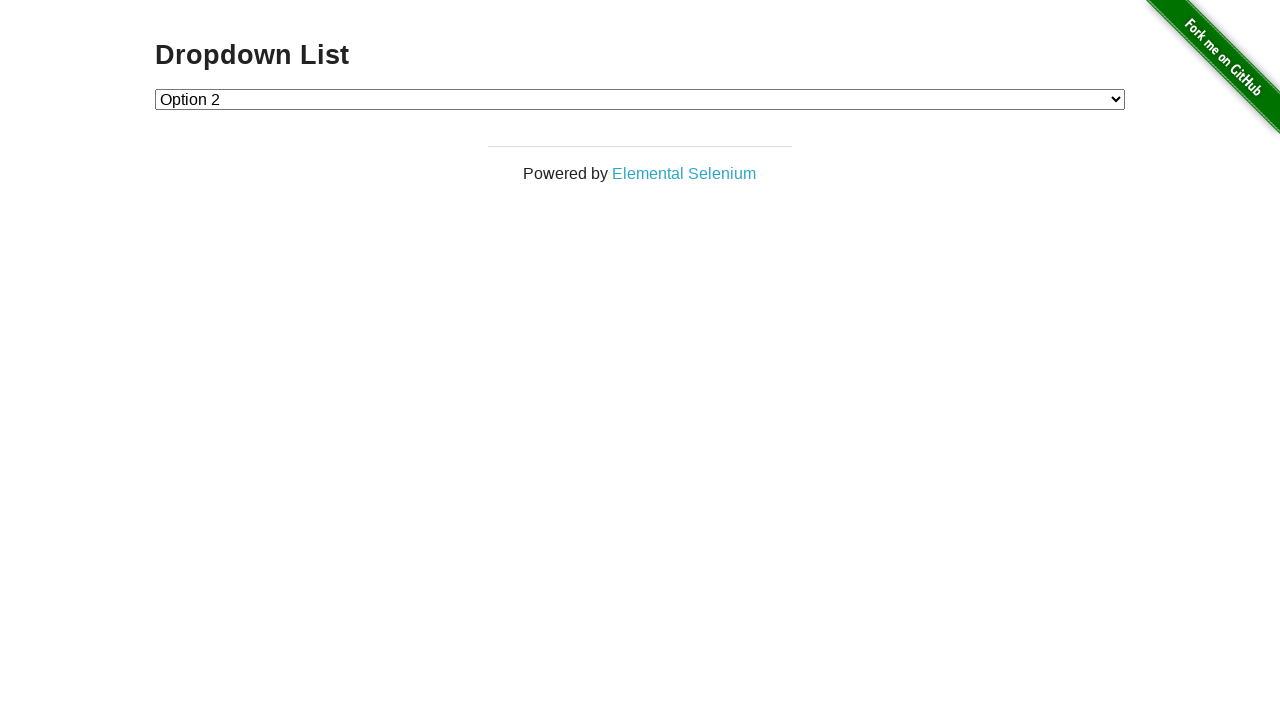

Selected option at index 1 from dropdown on #dropdown
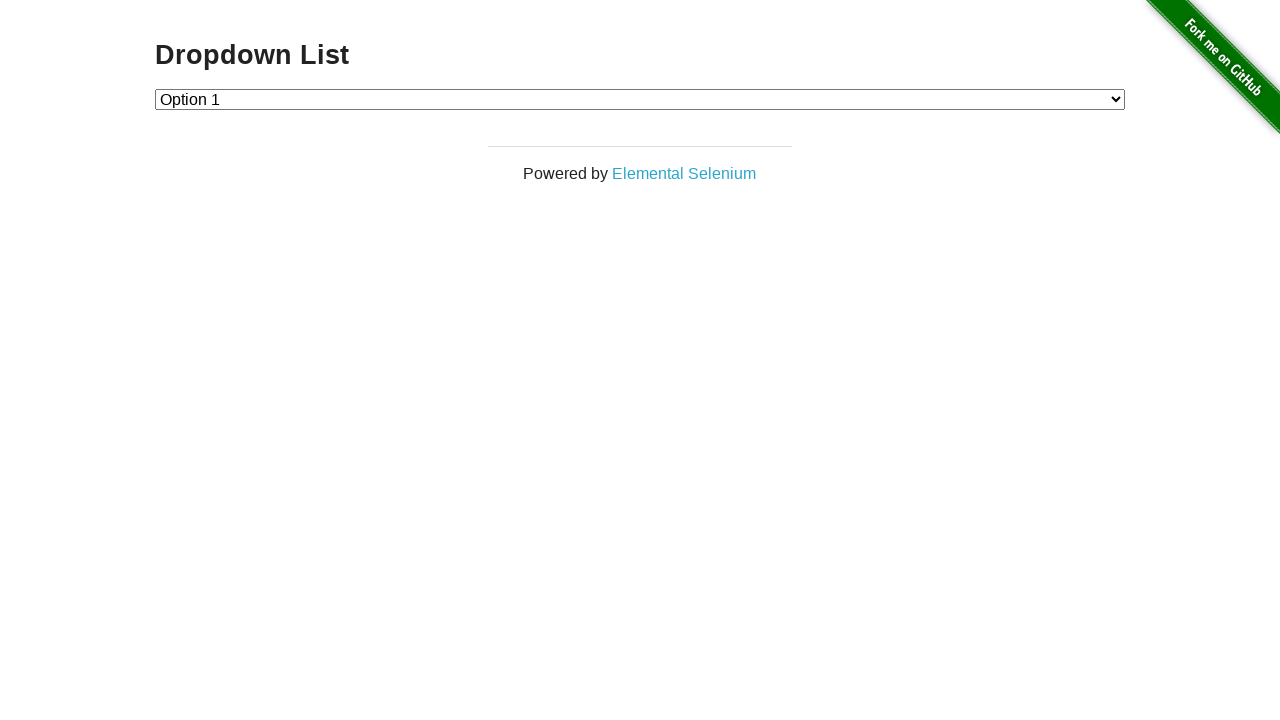

Selected option with value '2' from dropdown on #dropdown
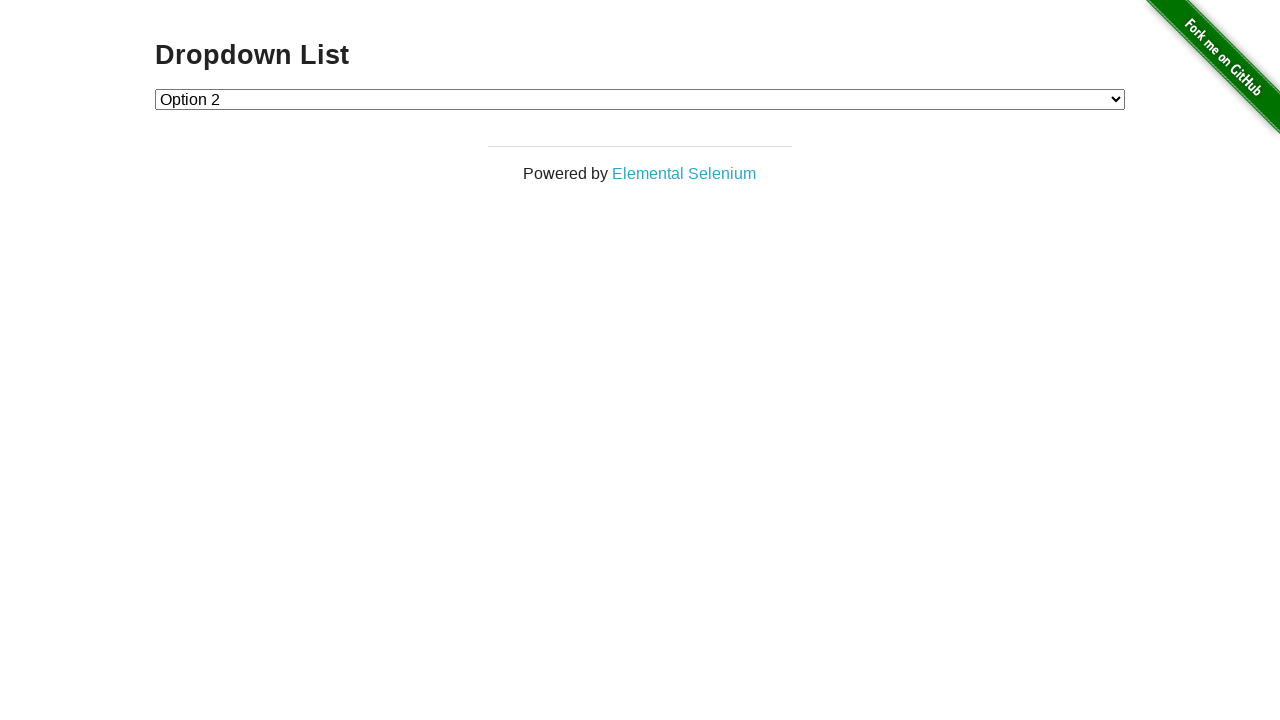

Selected 'Option 1' from dropdown by visible text on #dropdown
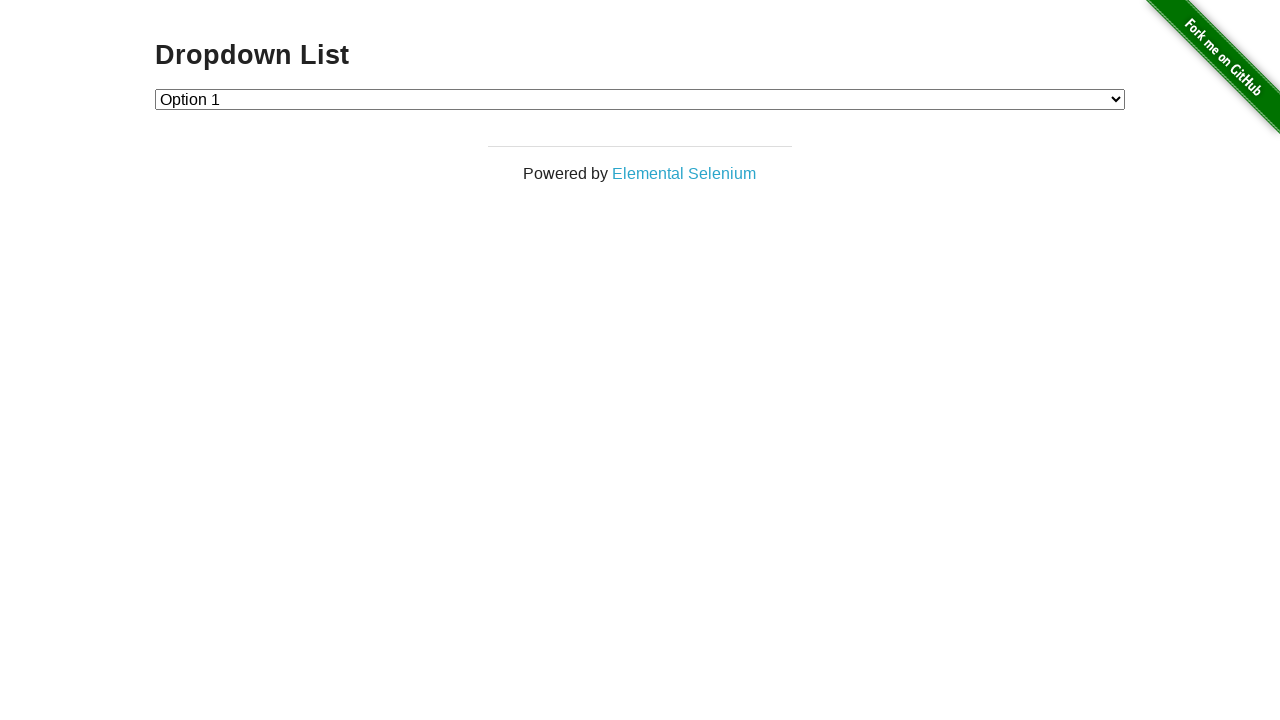

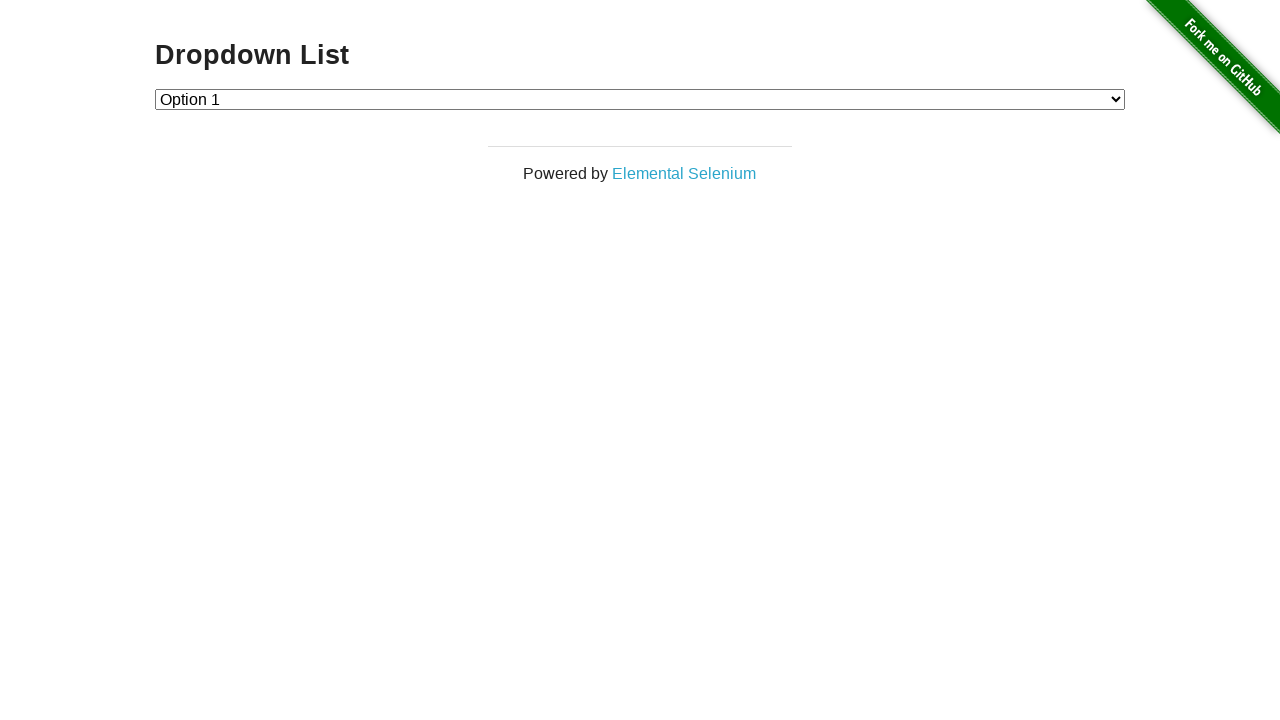